Navigates to testotomasyonu homepage and verifies the URL contains "testotomasyonu"

Starting URL: https://www.testotomasyonu.com

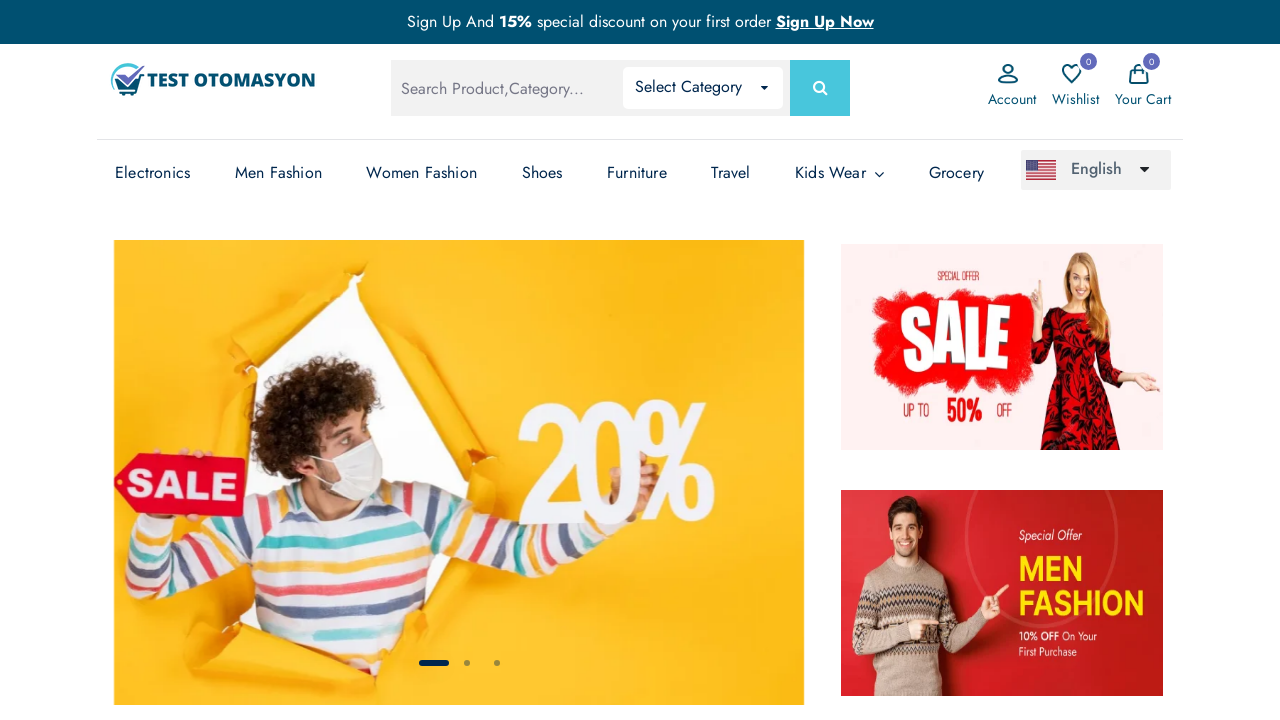

Verified that URL contains 'testotomasyonu'
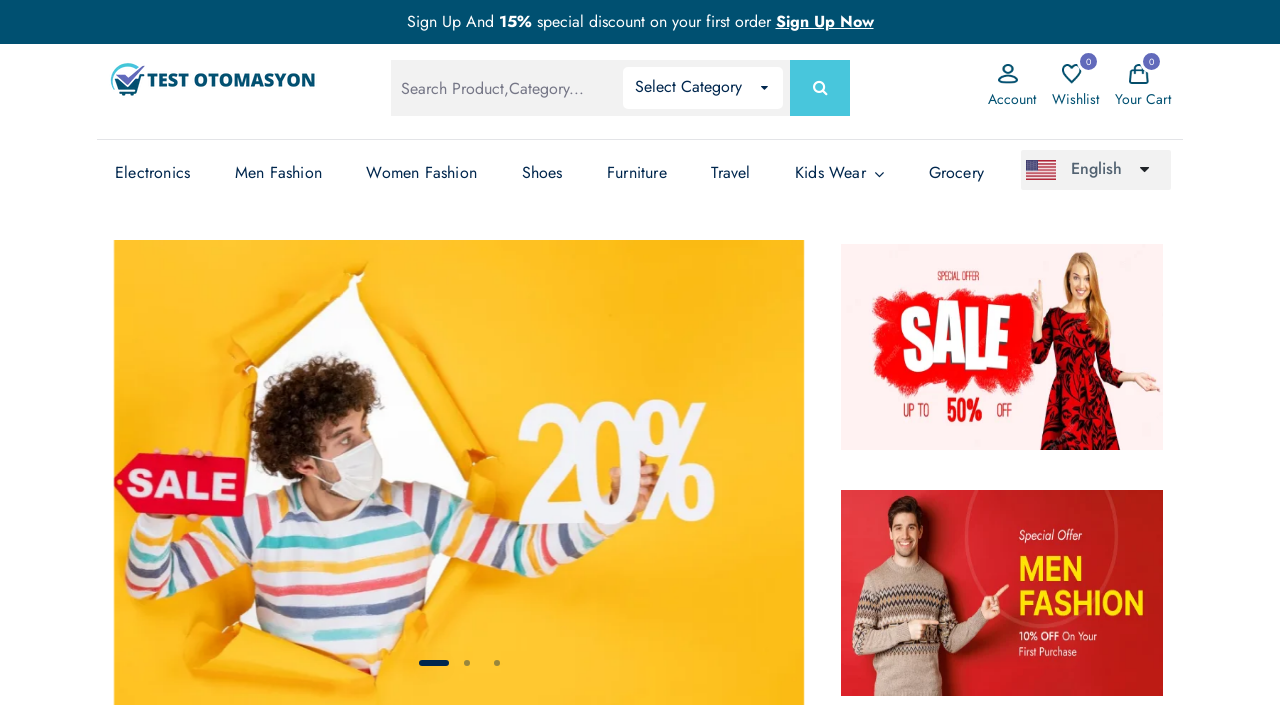

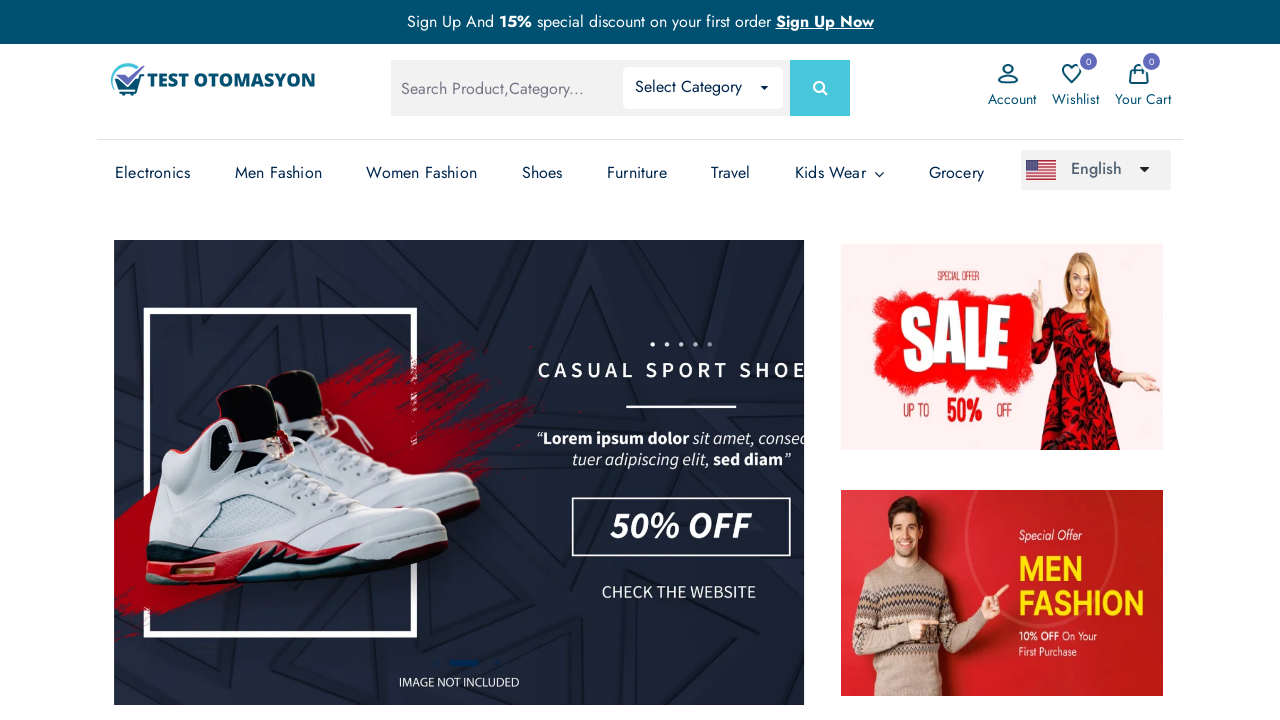